Tests various Playwright locator strategies on a registration page by filling form fields, checking element states, and clicking a link to navigate to the forgotten password page.

Starting URL: https://naveenautomationlabs.com/opencart/index.php?route=account/register

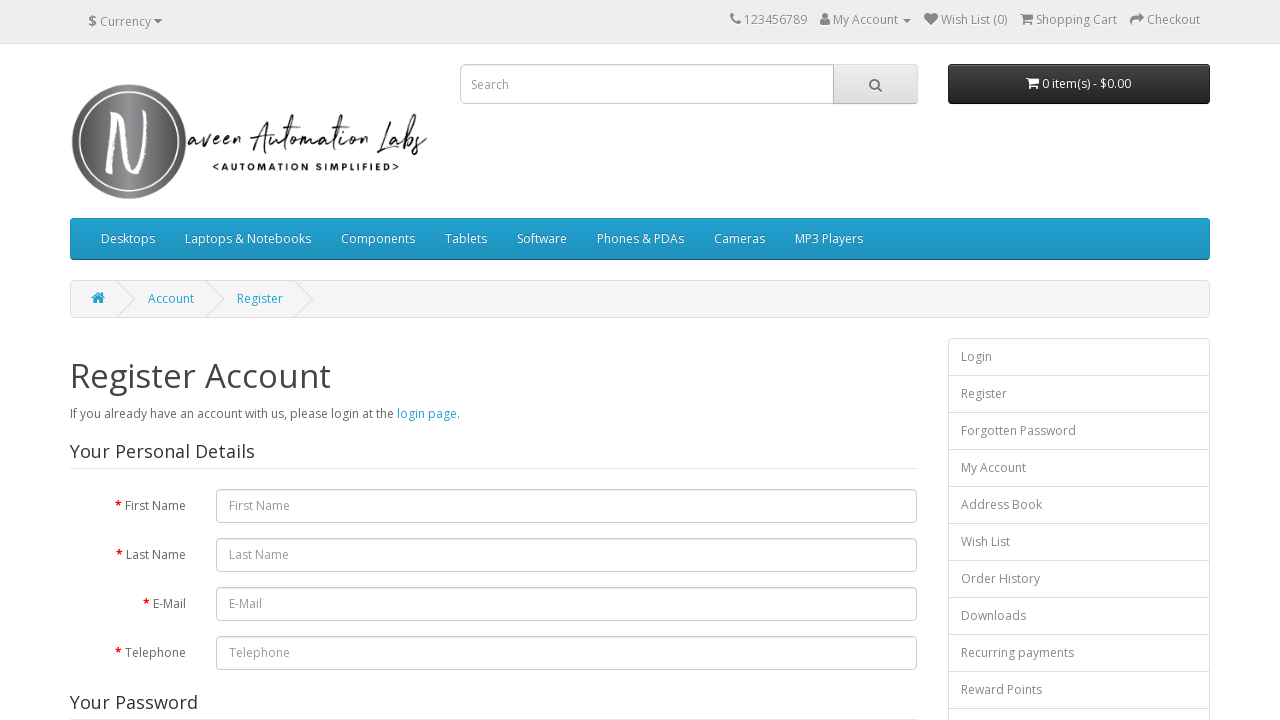

Filled firstname field with 'Hello...!!!' on id=input-firstname
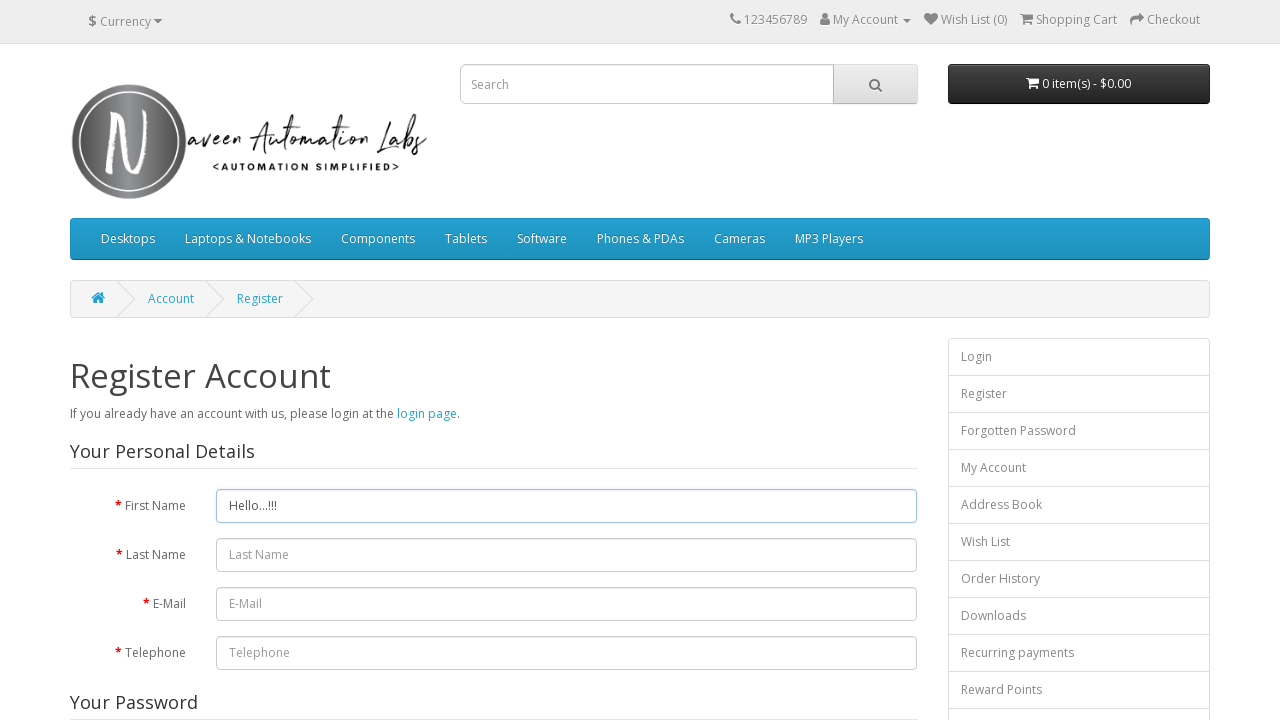

Filled lastname field with 'Sarfaraj' on id=input-lastname
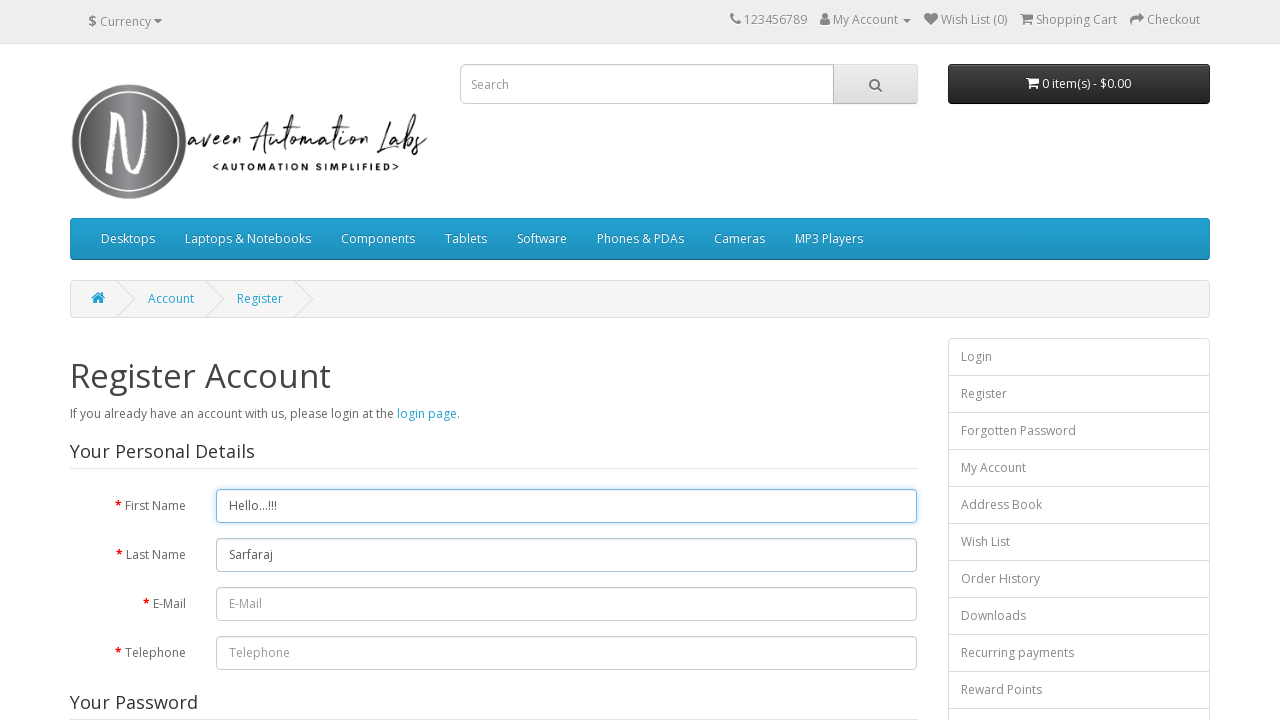

Located OpenCart logo element
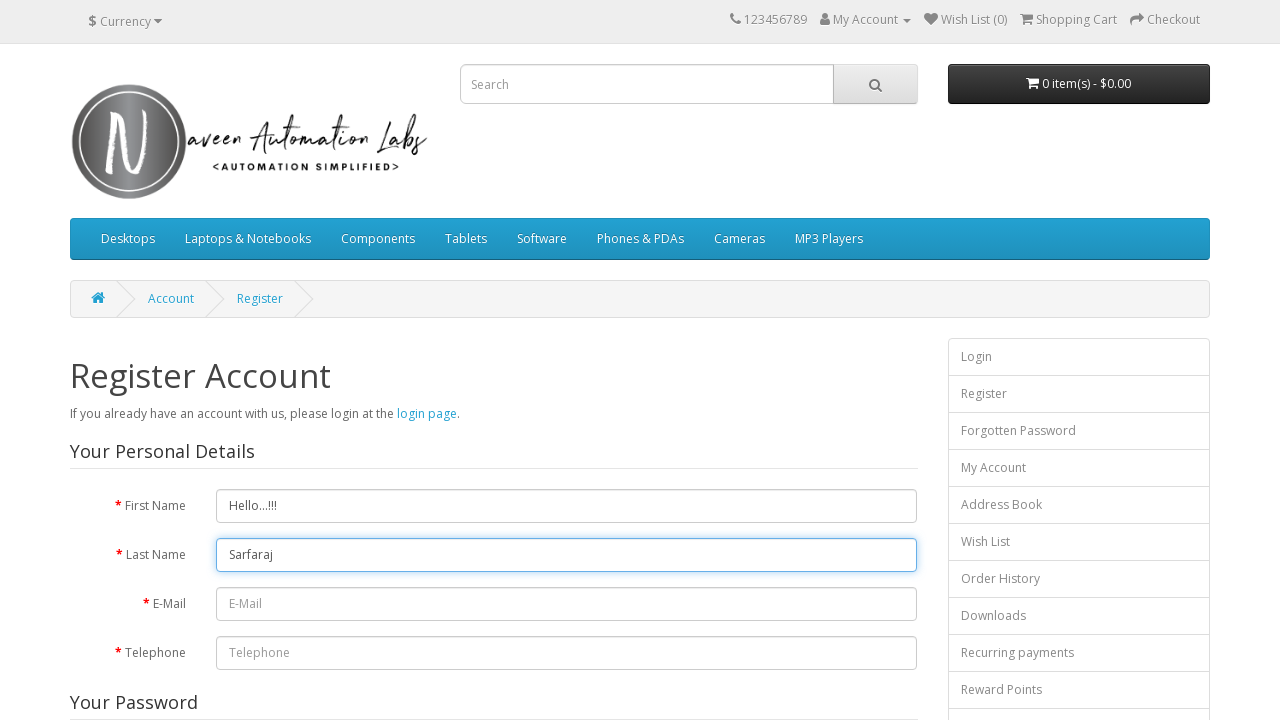

Checked if logo is enabled: True
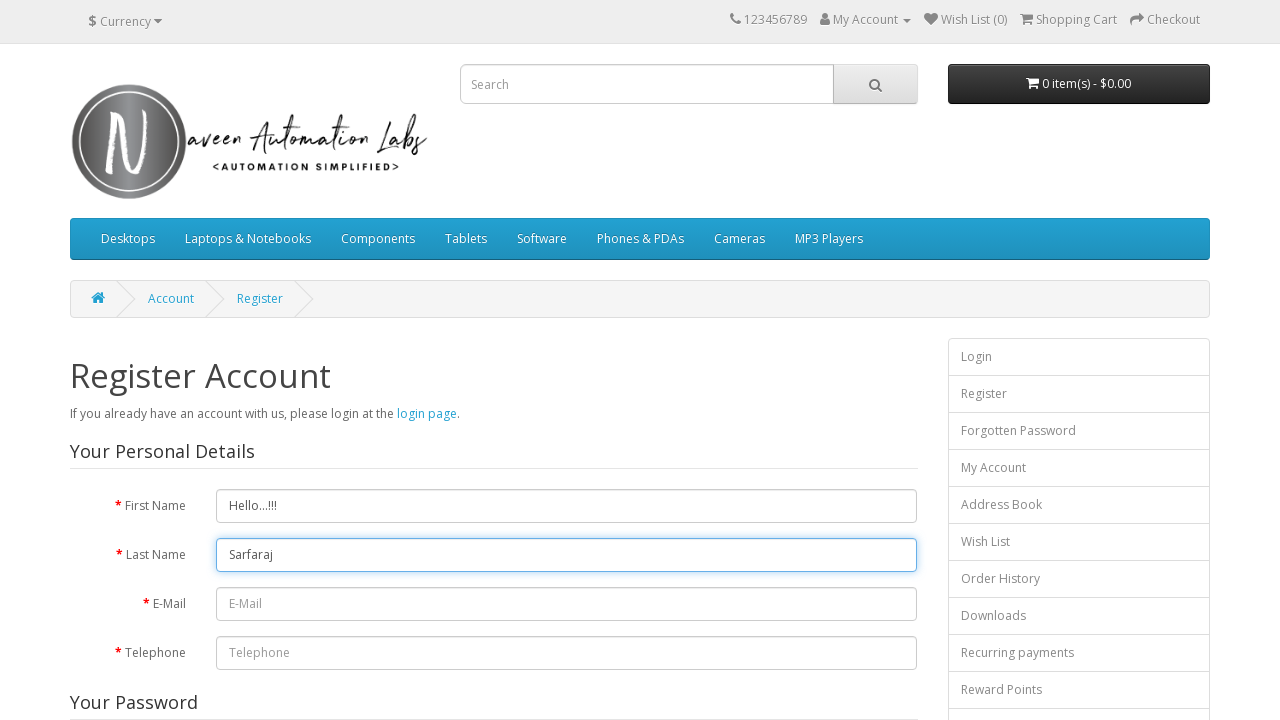

Located 'Register Account' text element
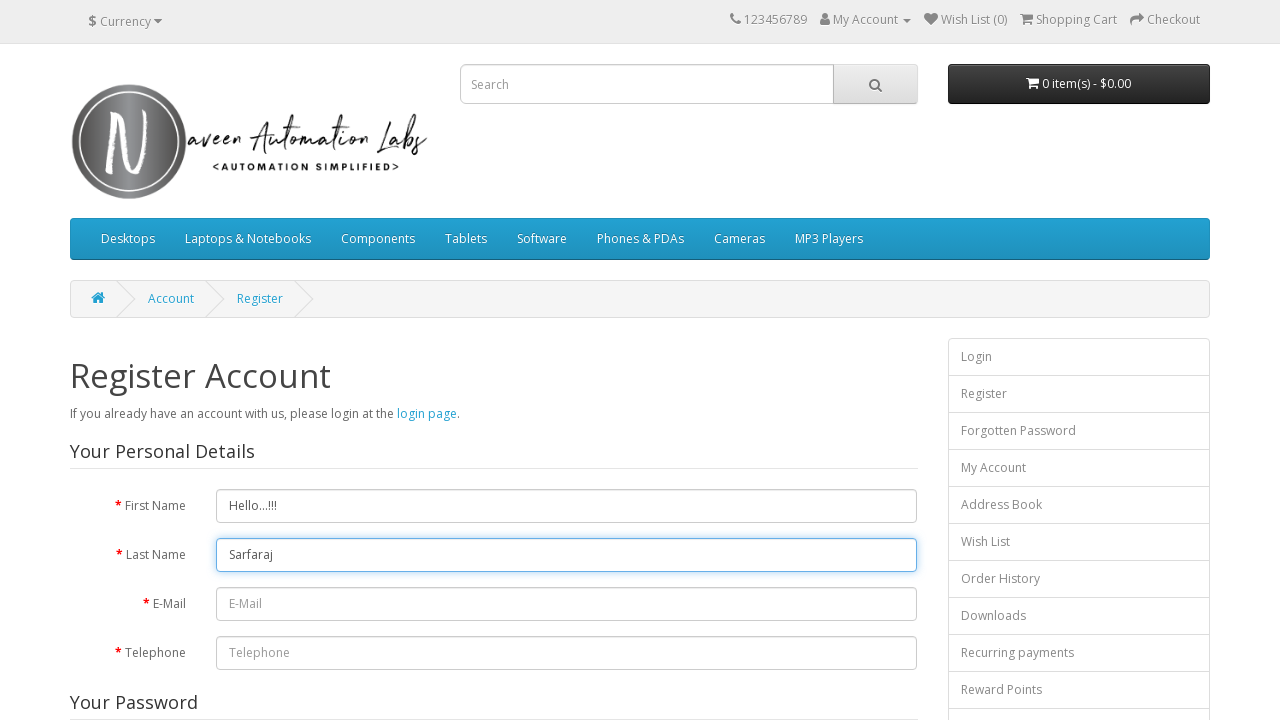

Checked if 'Register Account' text is enabled: True
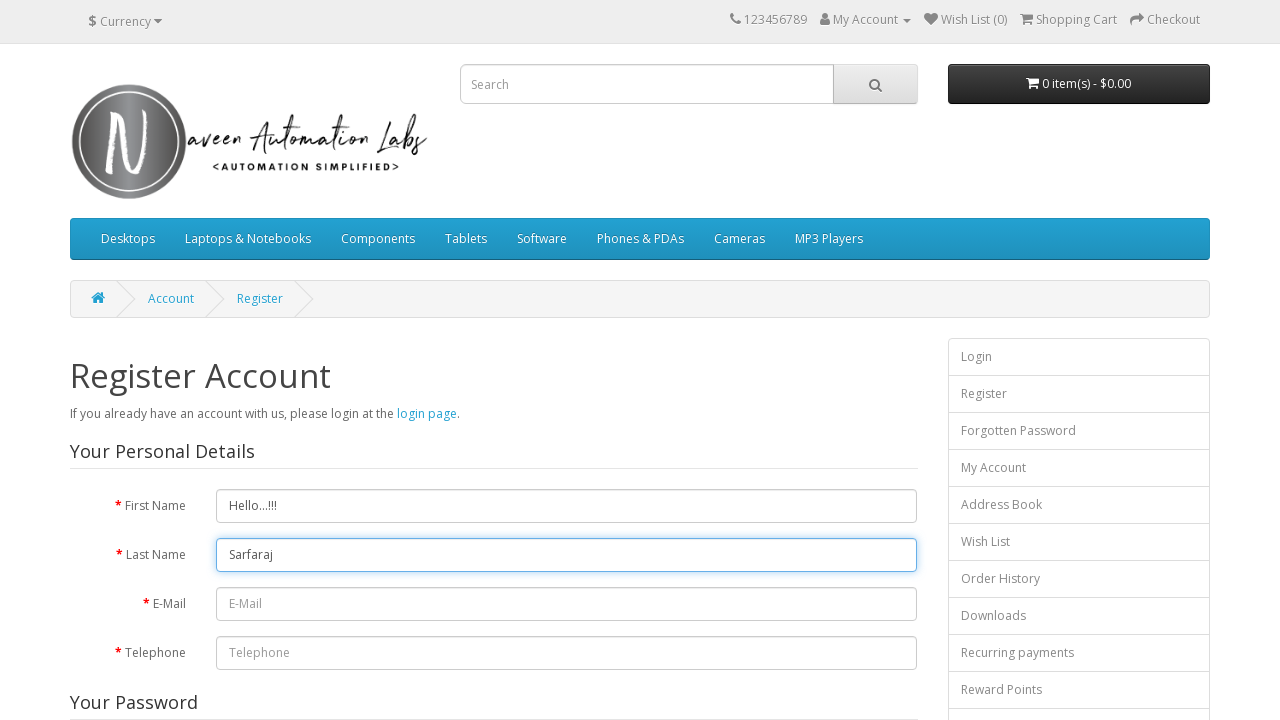

Located Continue button element
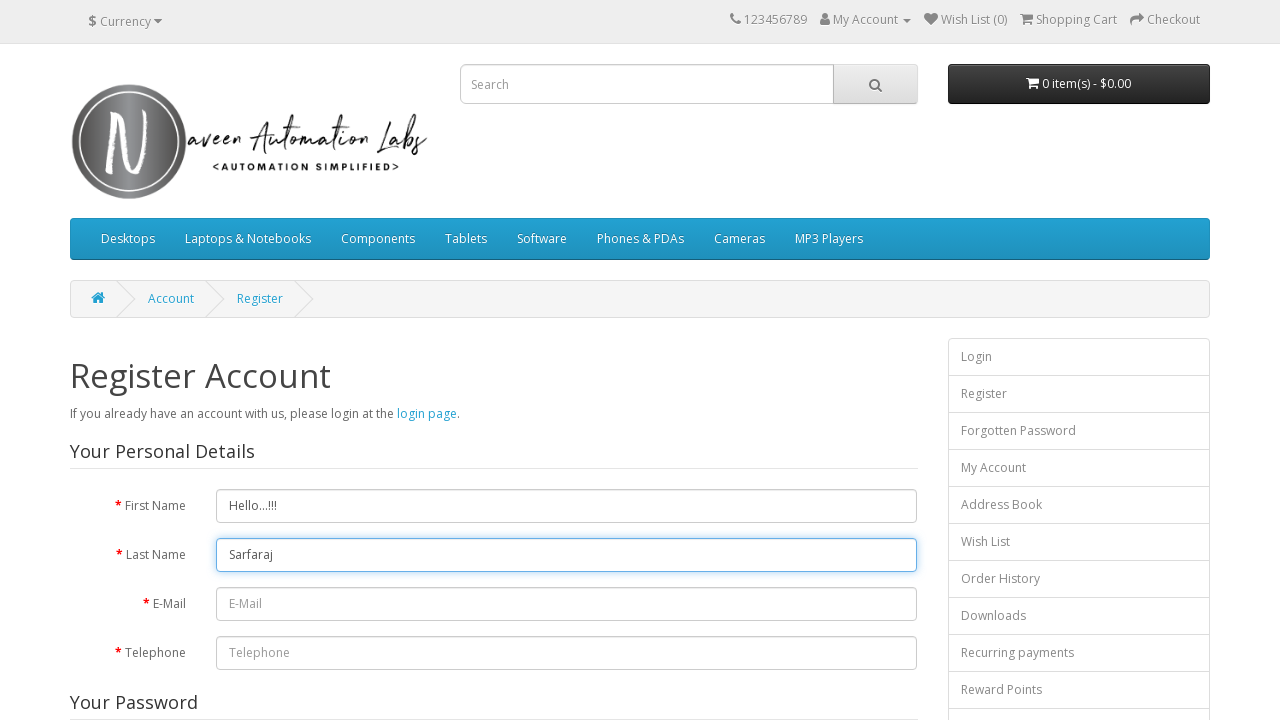

Checked if Continue button is enabled: True
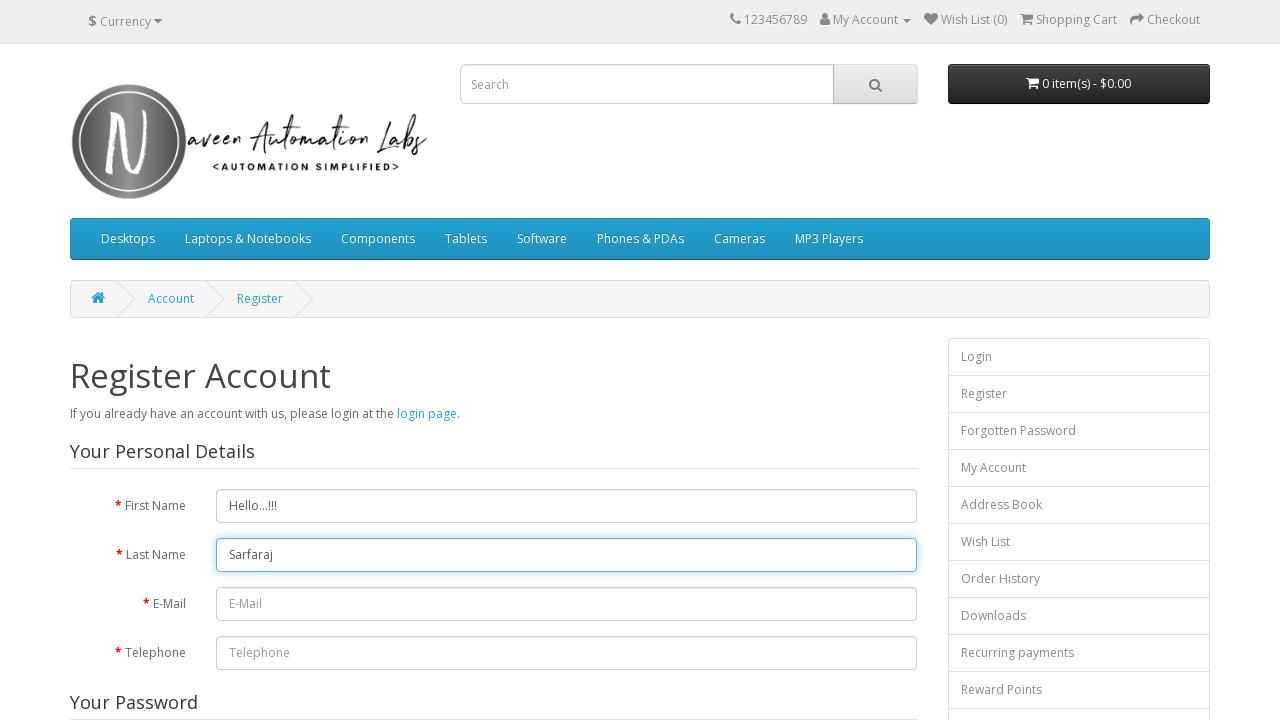

Located 'Forgotten Password' link element
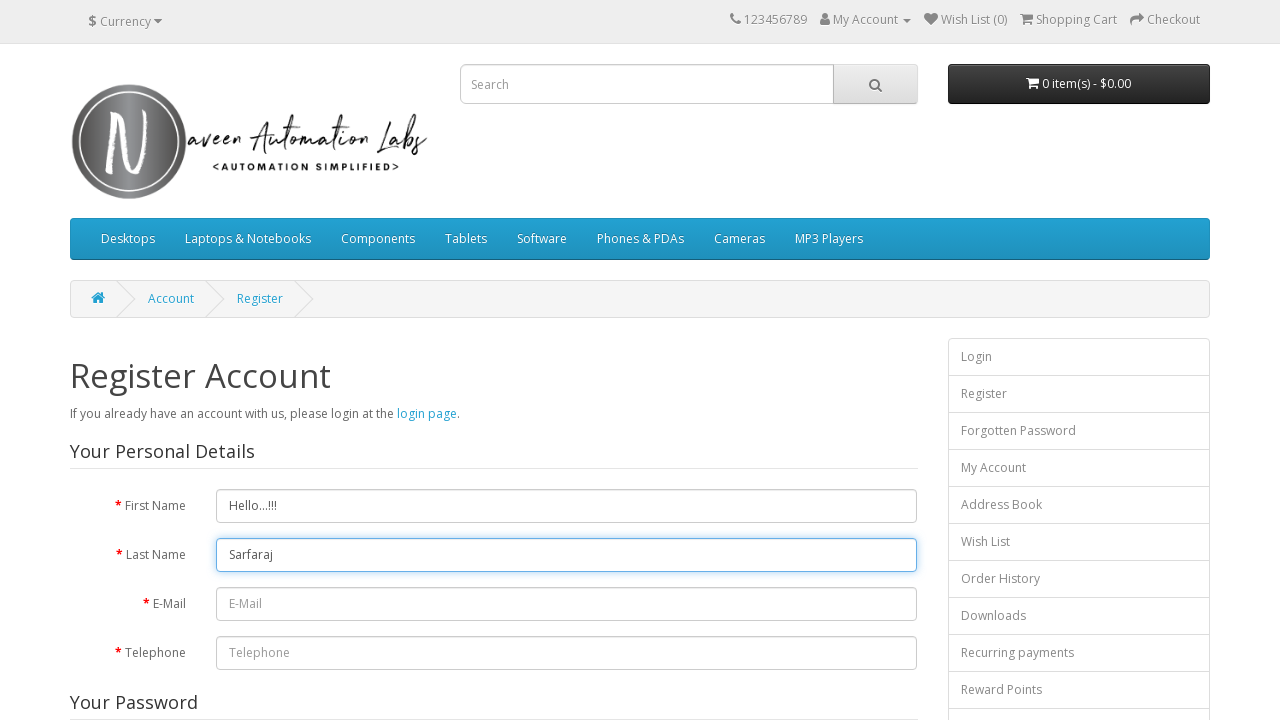

Clicked on 'Forgotten Password' link at (1079, 431) on xpath=//a[normalize-space()='Forgotten Password']
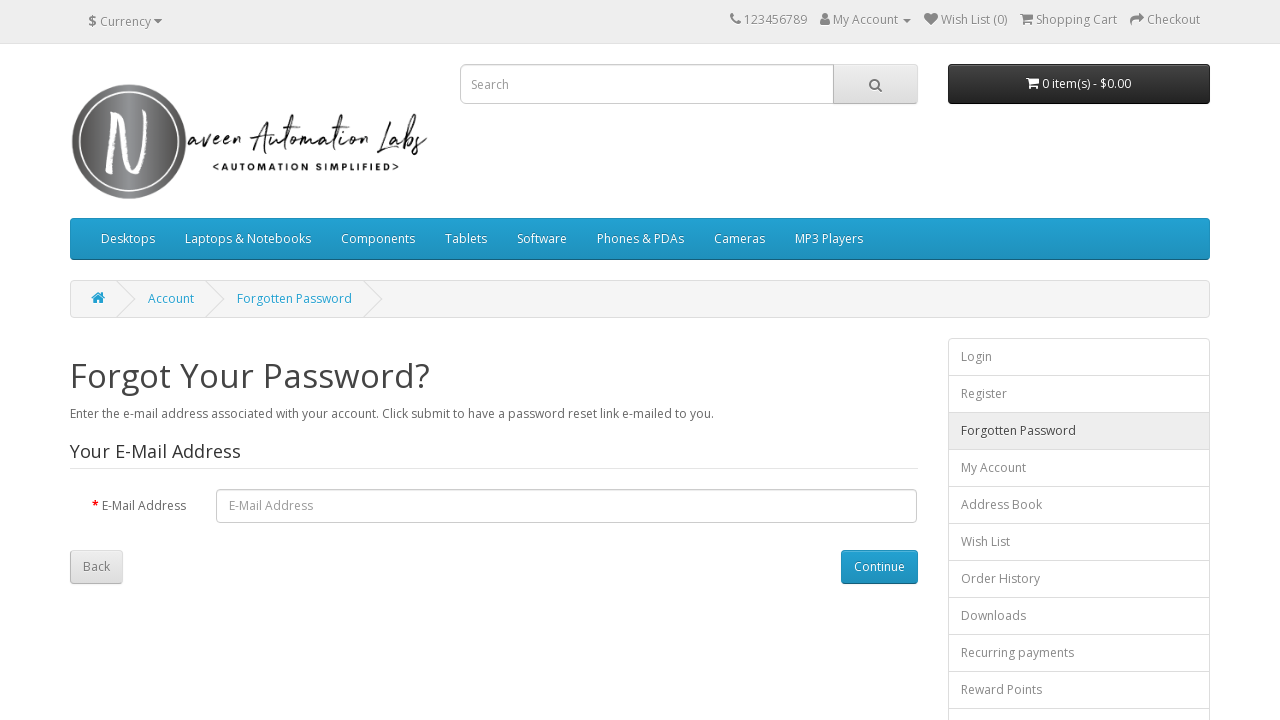

Page navigation completed and network idle state reached
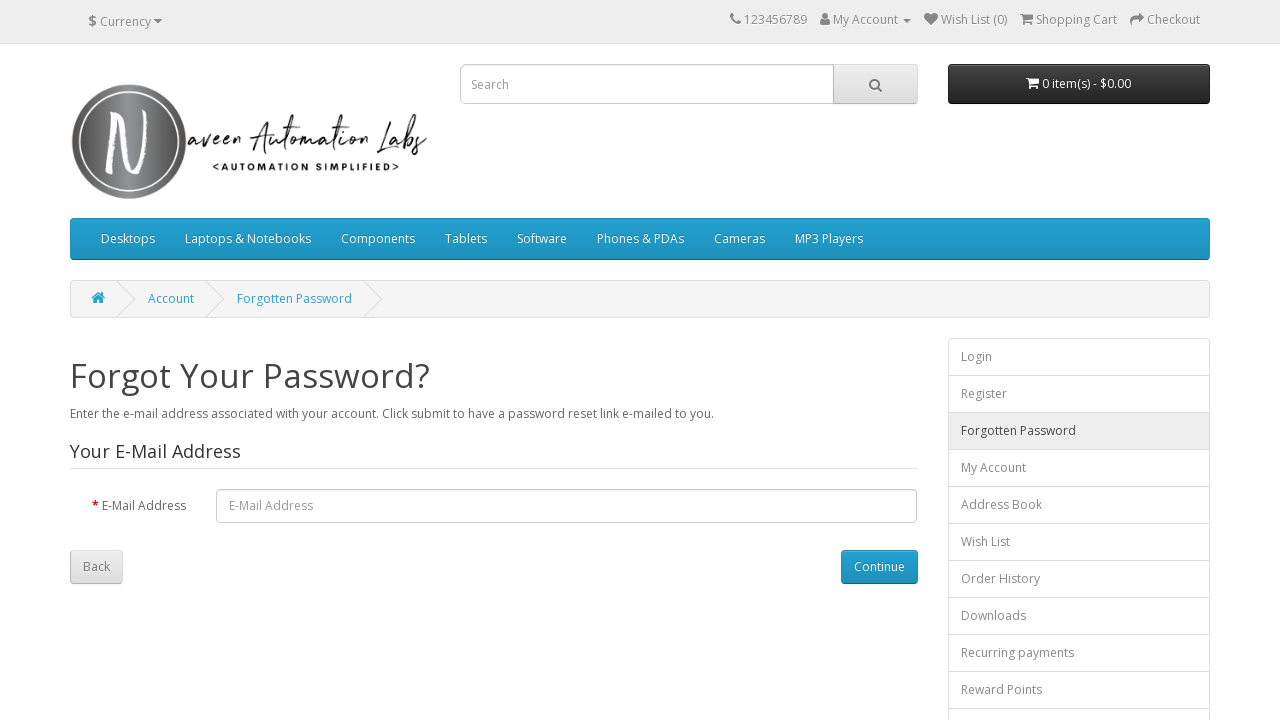

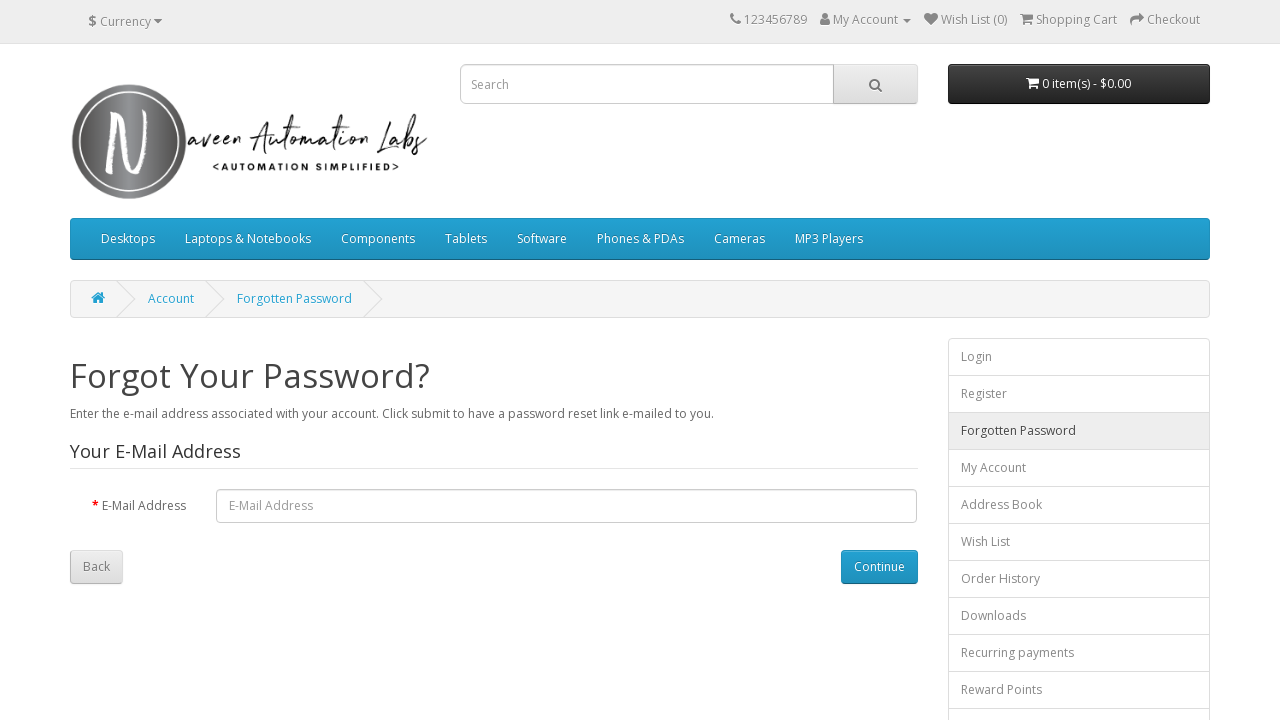